Tests opening and closing a modal dialog

Starting URL: https://formy-project.herokuapp.com/

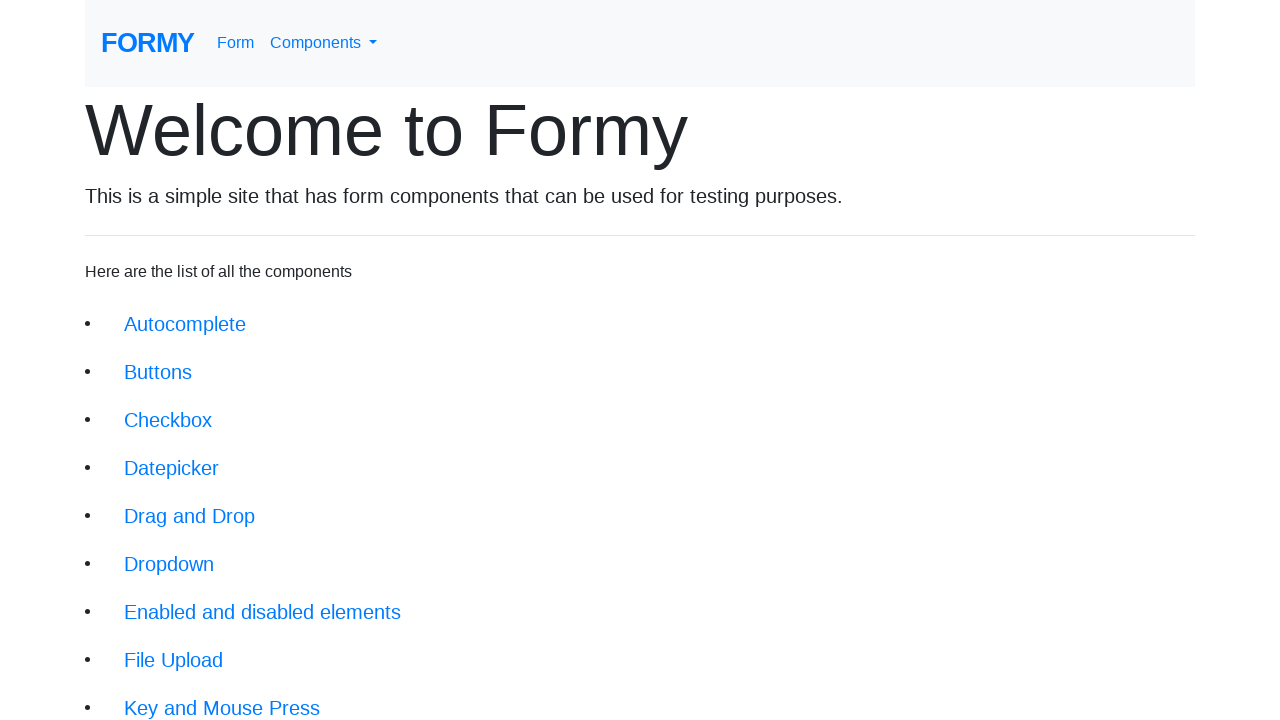

Clicked on Modal link in navigation at (151, 504) on xpath=//li/a[@href='/modal']
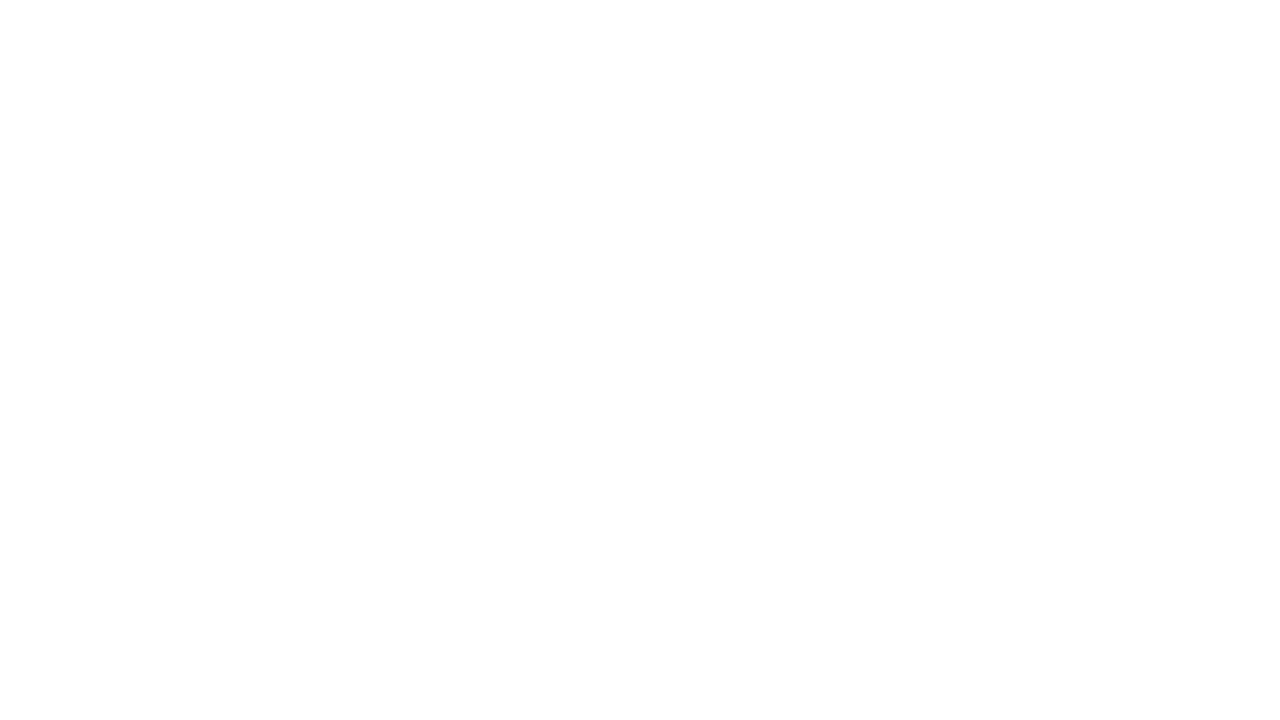

Clicked button to open modal dialog at (142, 186) on xpath=//form/button[@type='button']
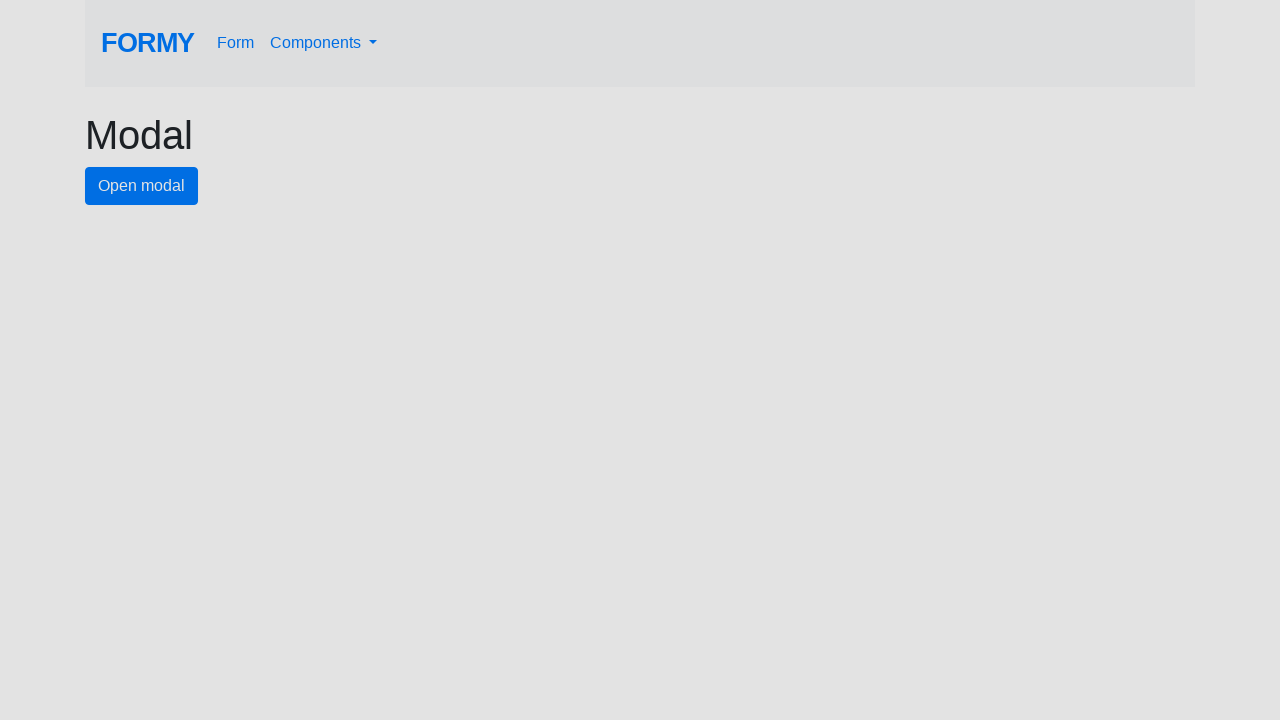

Clicked close button to dismiss modal at (782, 184) on #close-button
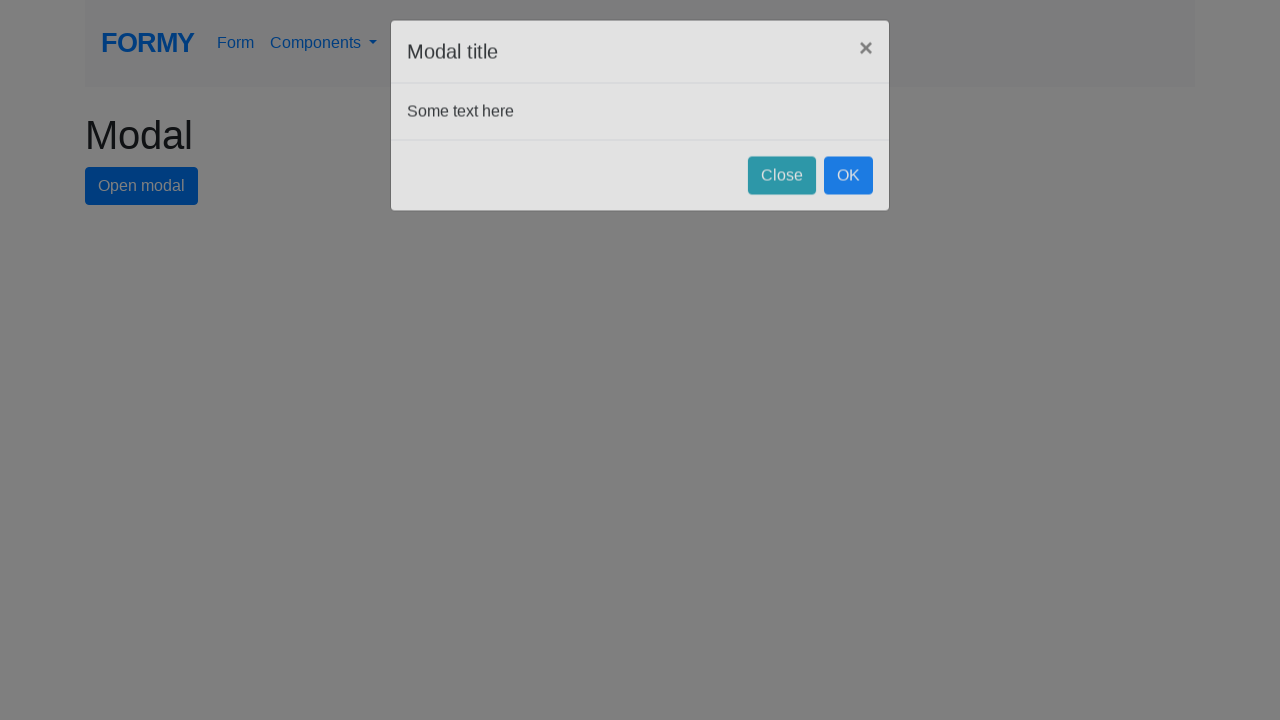

Verified Modal page heading is still visible after closing dialog
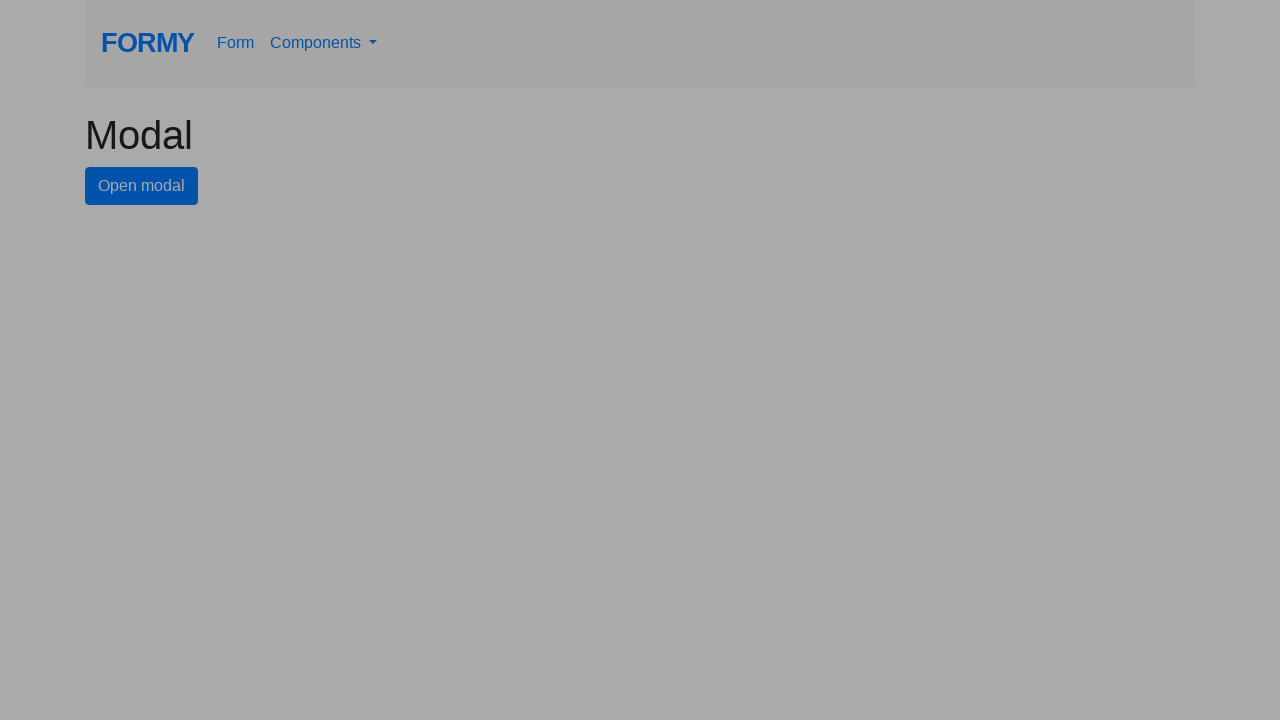

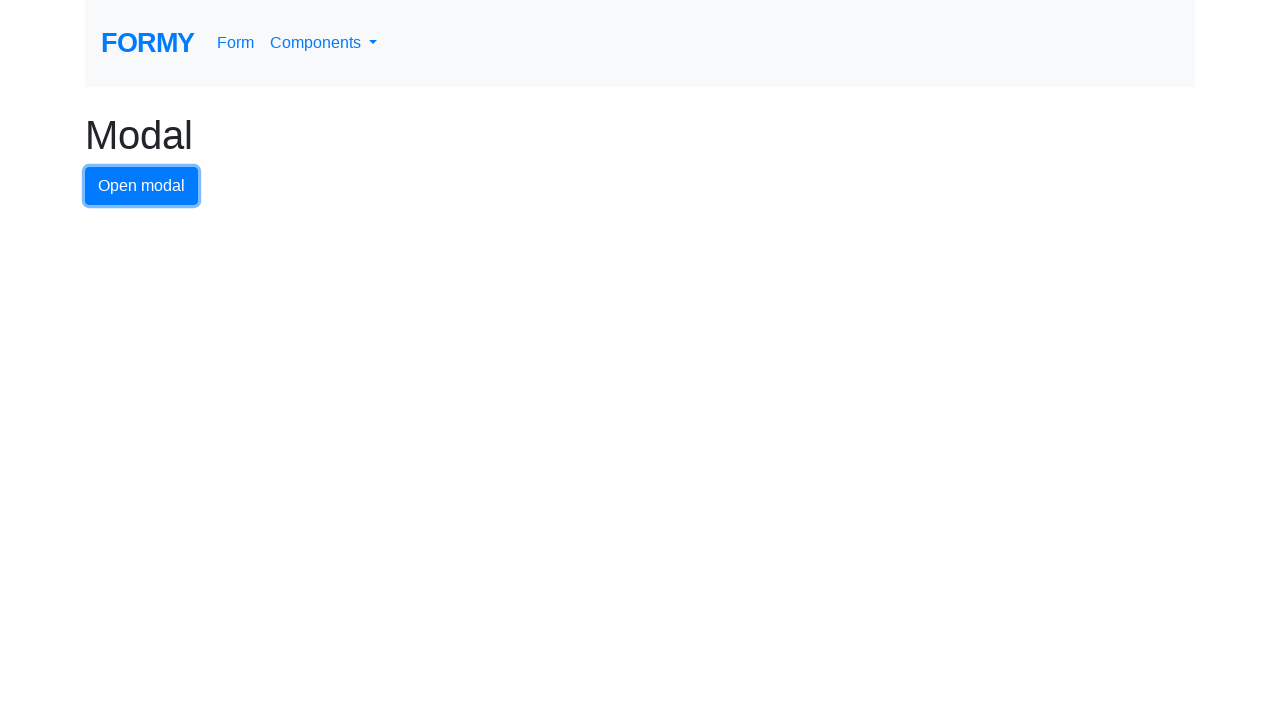